Tests multi-tab browser functionality by clicking a link that opens a new tab, switching to that tab, clicking another link to open a third tab, and interacting with elements across different browser windows/tabs.

Starting URL: https://skpatro.github.io/demo/links/

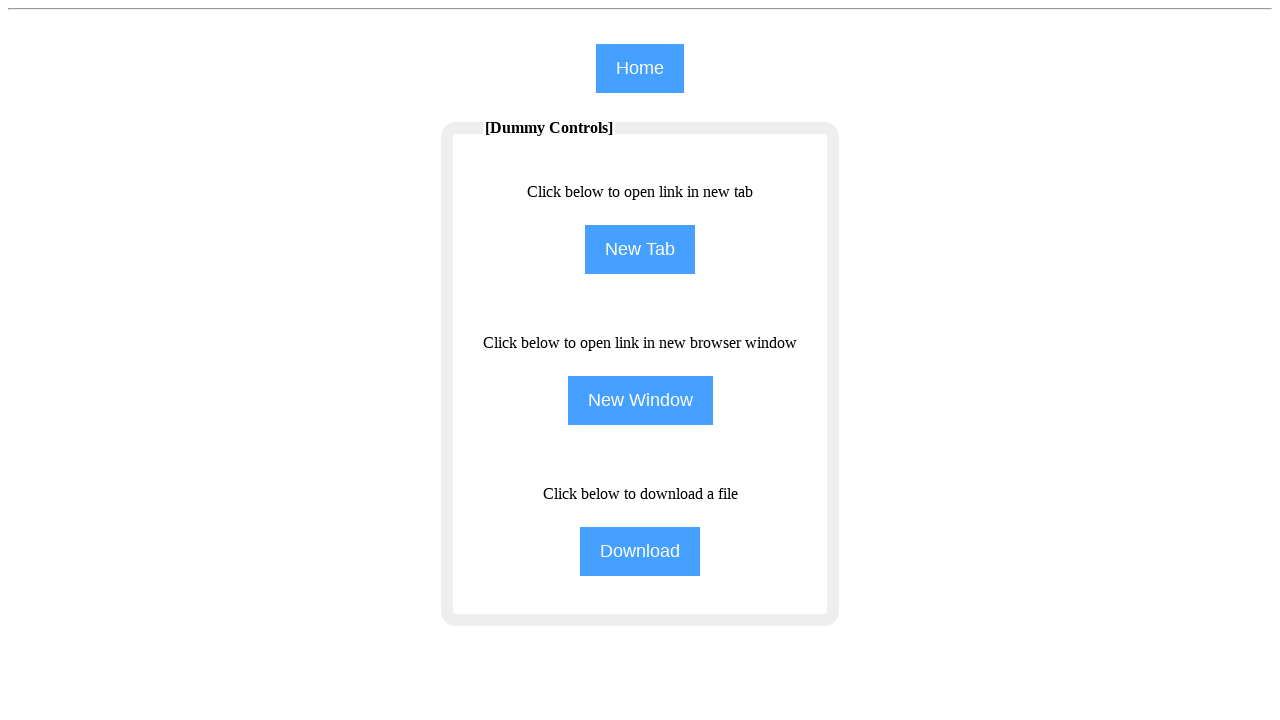

Clicked 'NewTab' input to open a new tab at (640, 250) on input[name='NewTab']
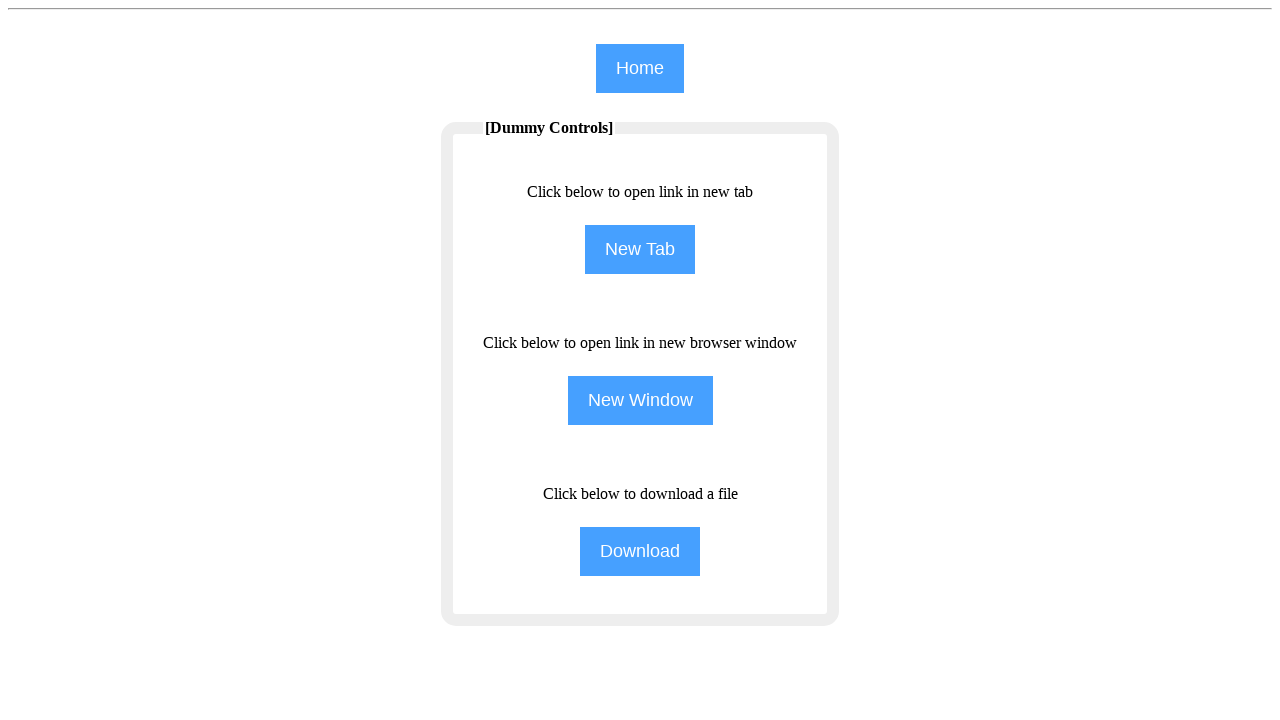

New tab opened and page loaded (child1)
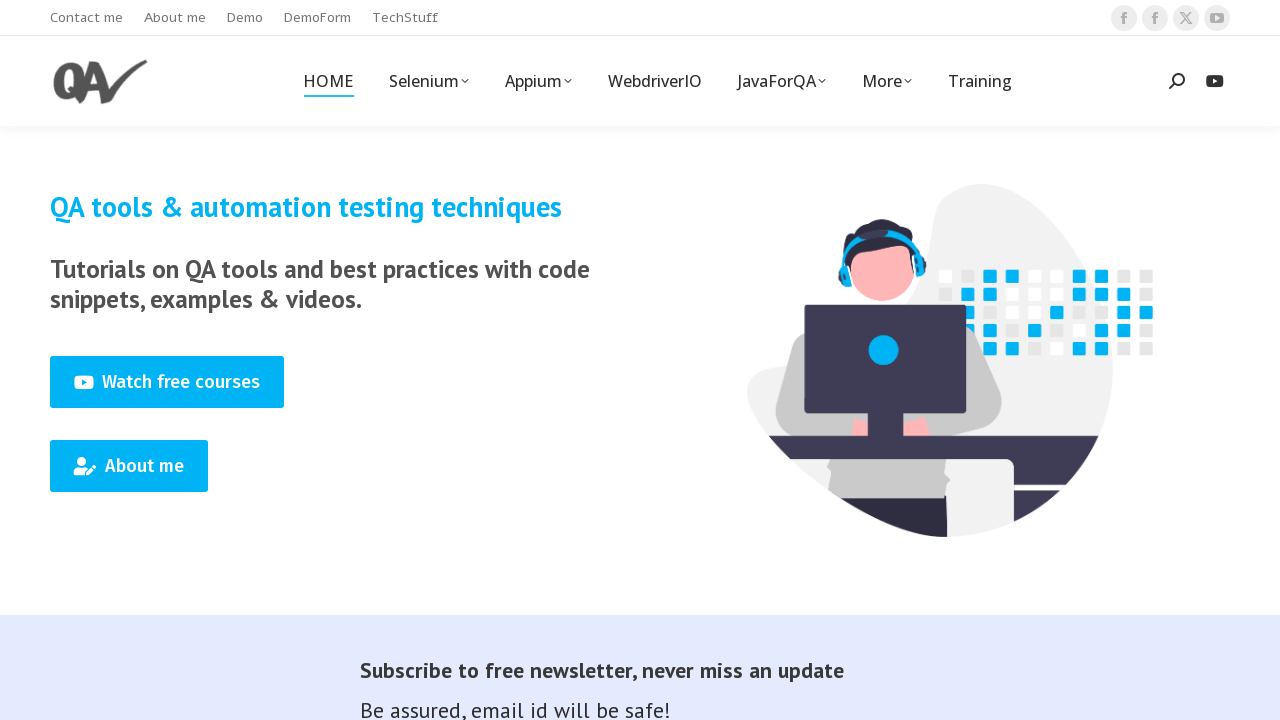

Clicked 'Contact me' link on child1 to open a third tab at (129, 466) on (//a[@title='Contact me'])[2]
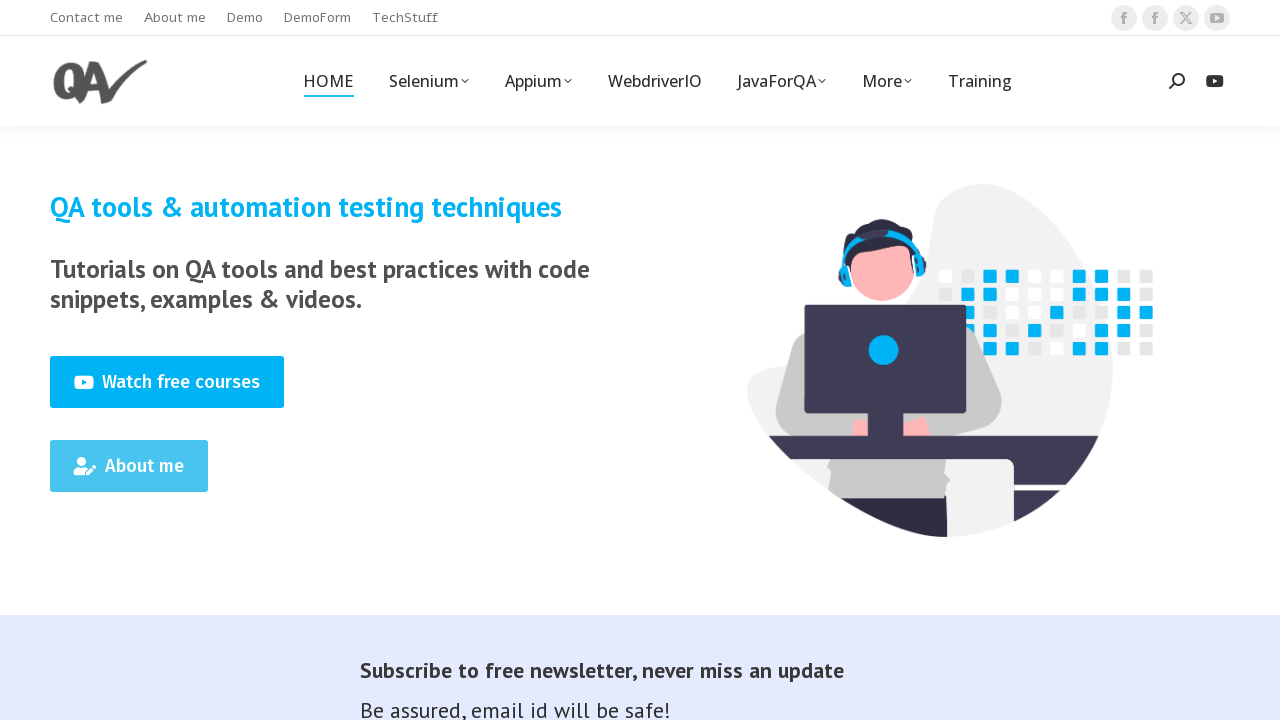

Third tab opened and page loaded (child4)
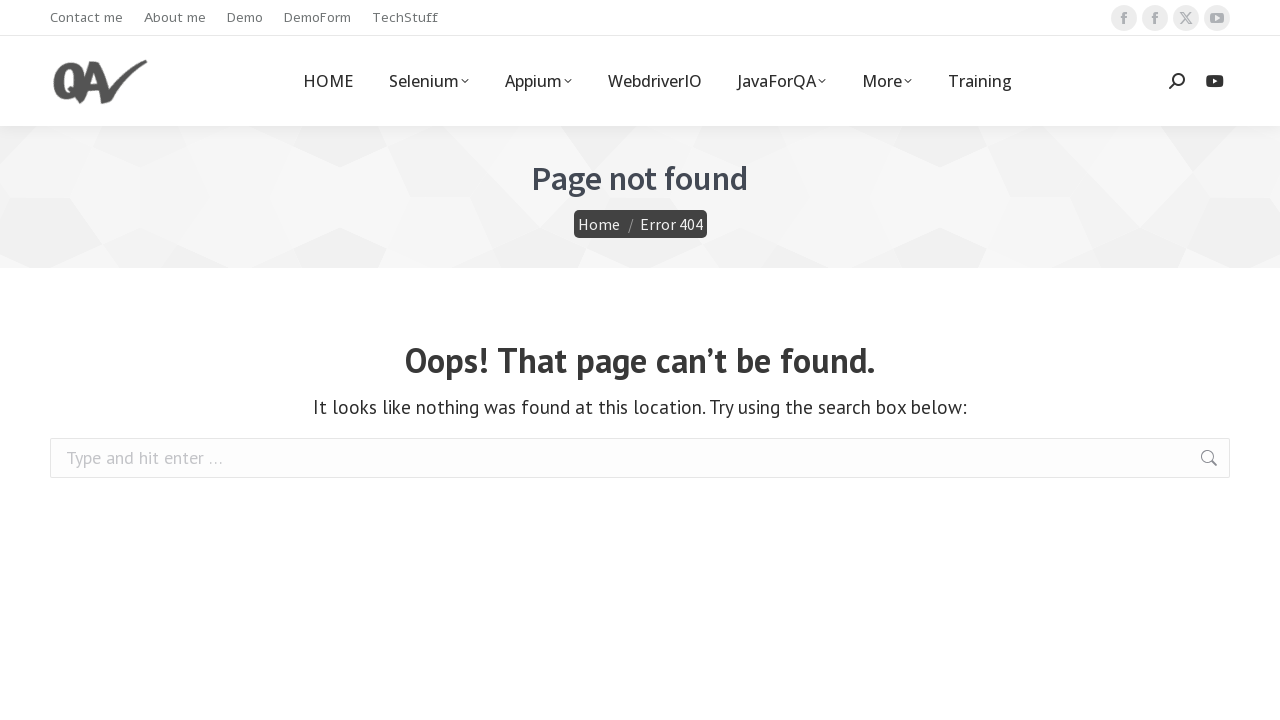

Filled search field on child4 page with 'Bhau' on #the7-search
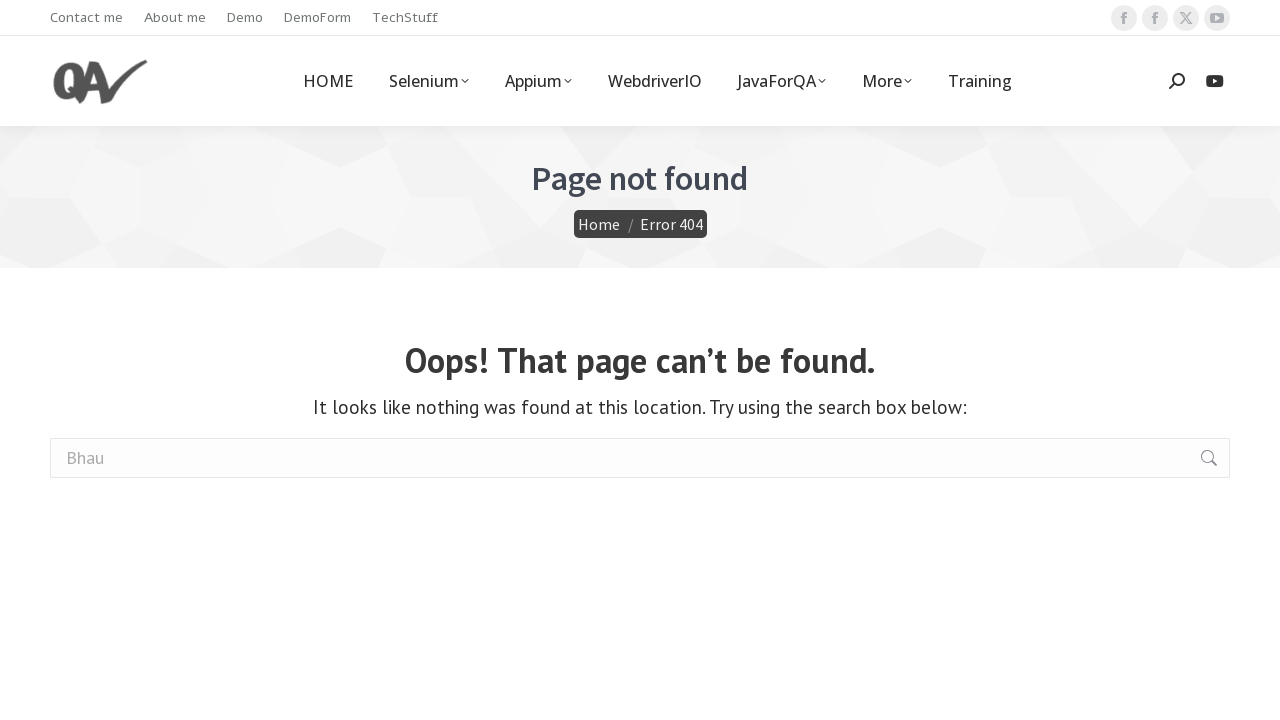

Switched back to main page (brought to front)
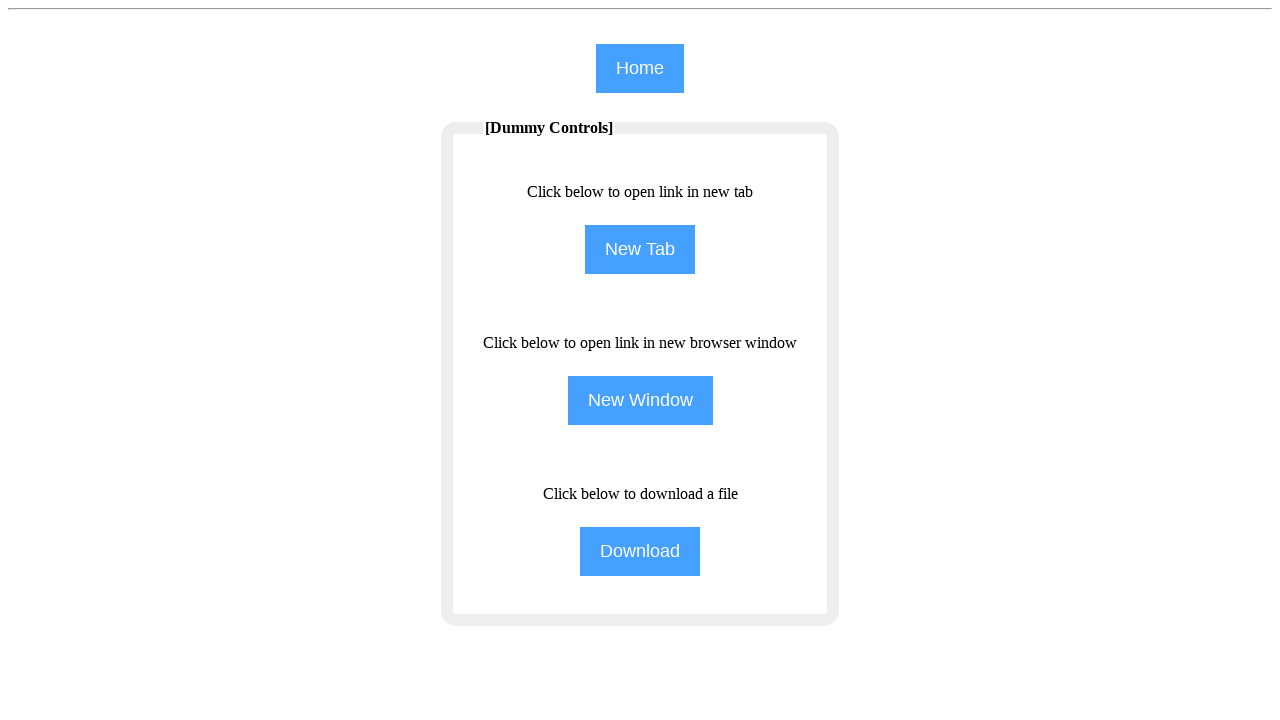

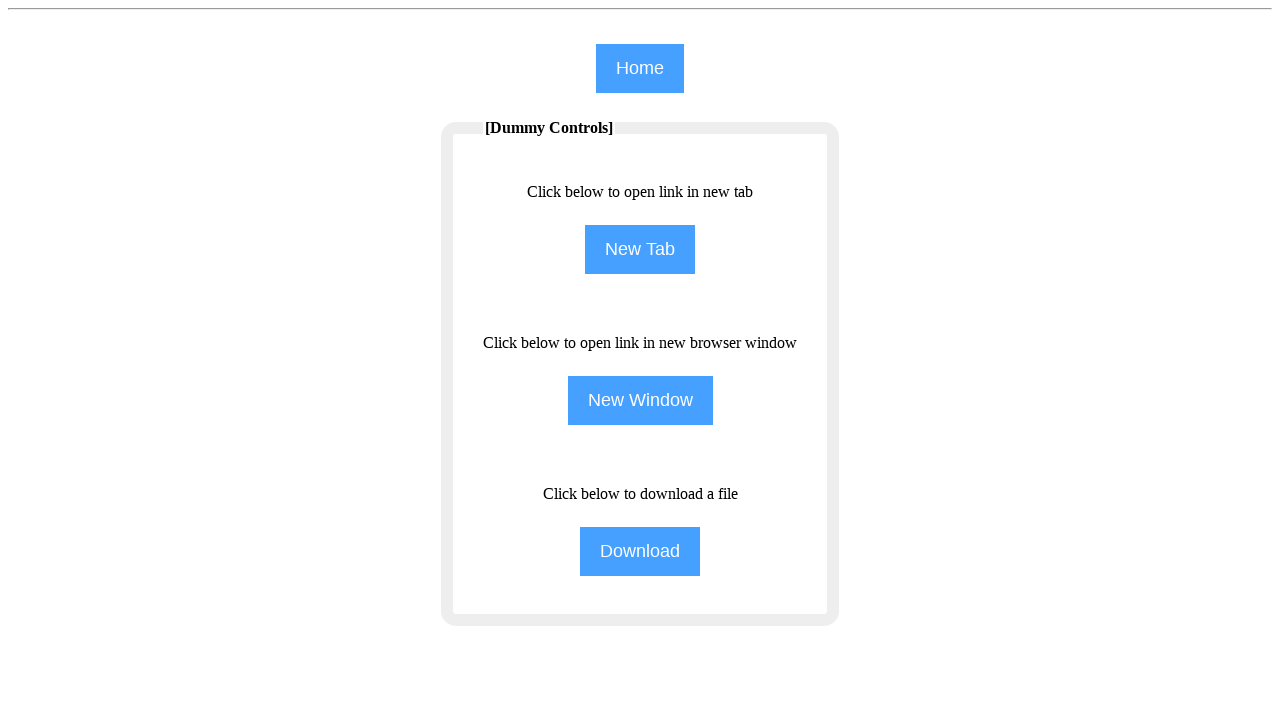